Tests navigation from homepage to elements page by clicking a card button and verifies the instruction text is displayed correctly

Starting URL: https://demoqa.com/

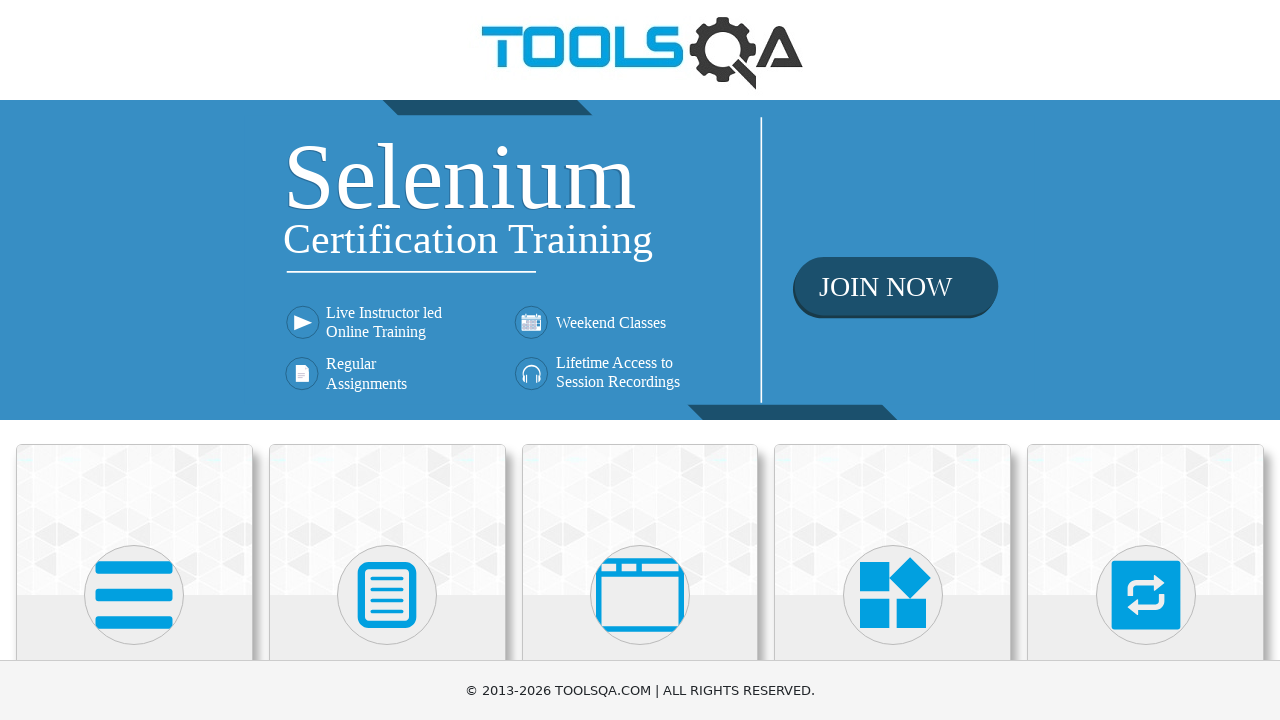

Clicked on Elements card button on homepage at (134, 360) on div.card-body h5
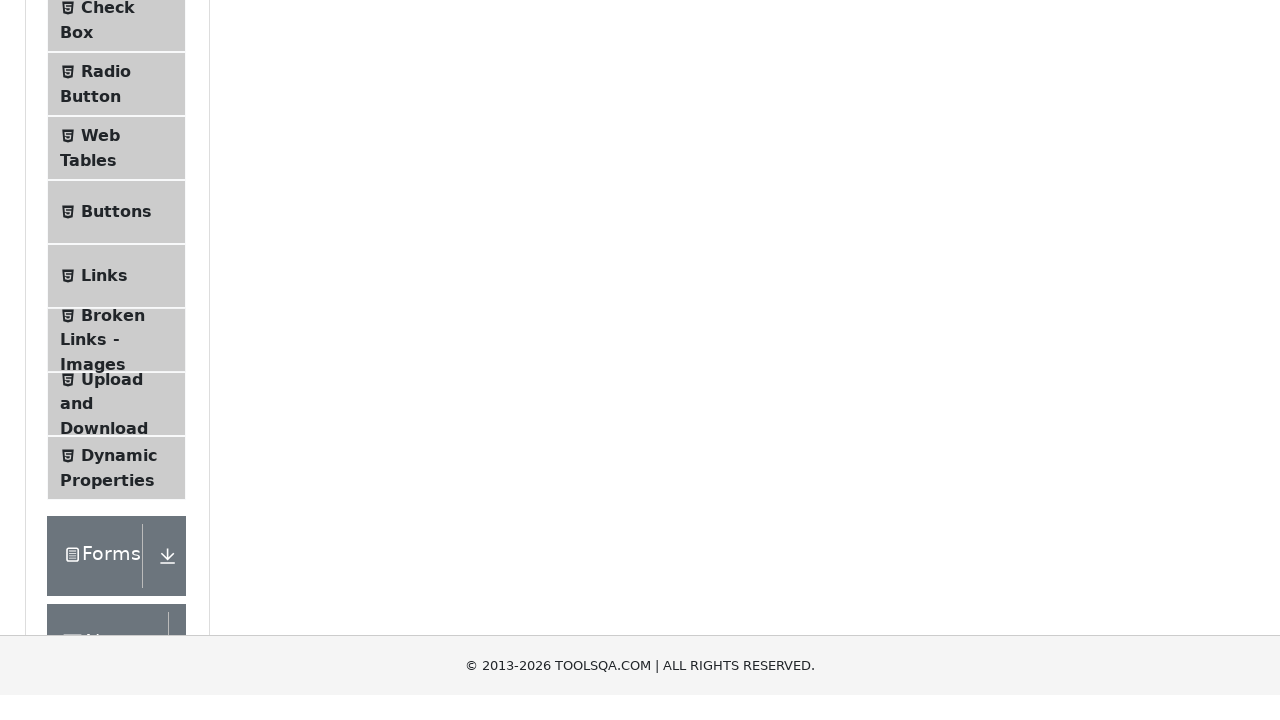

Successfully navigated to Elements page
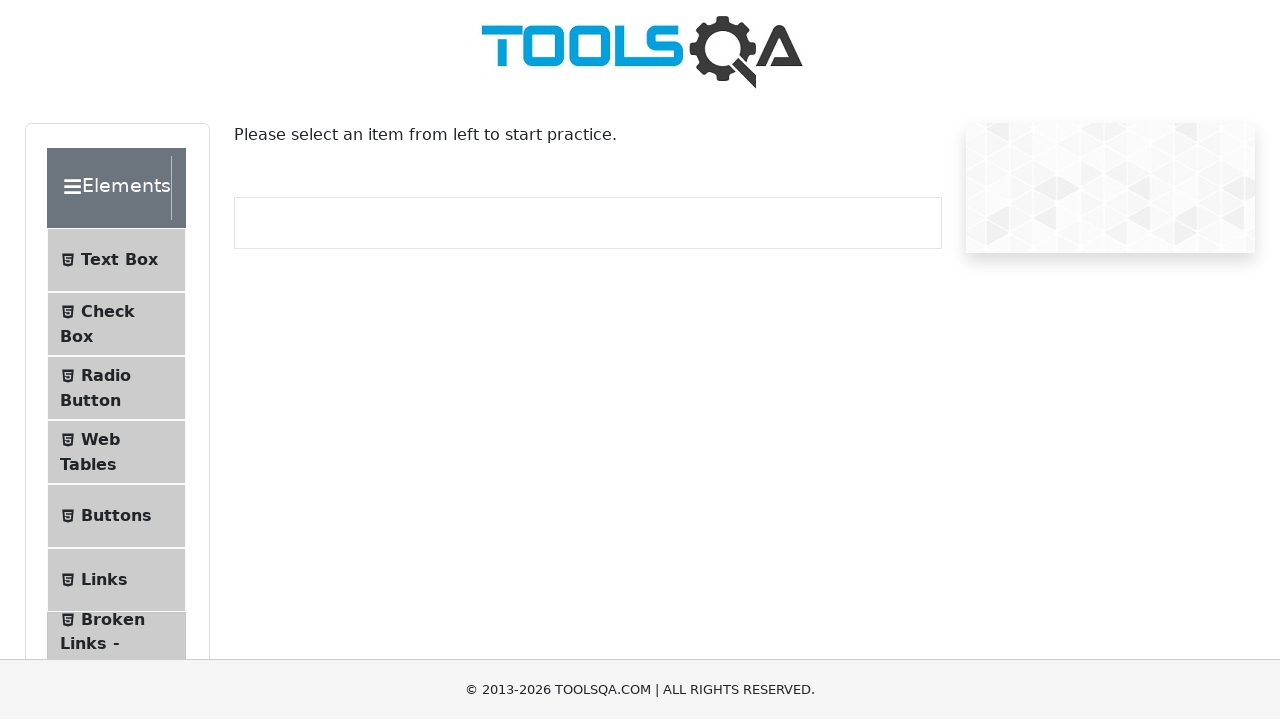

Instruction text element is displayed on Elements page
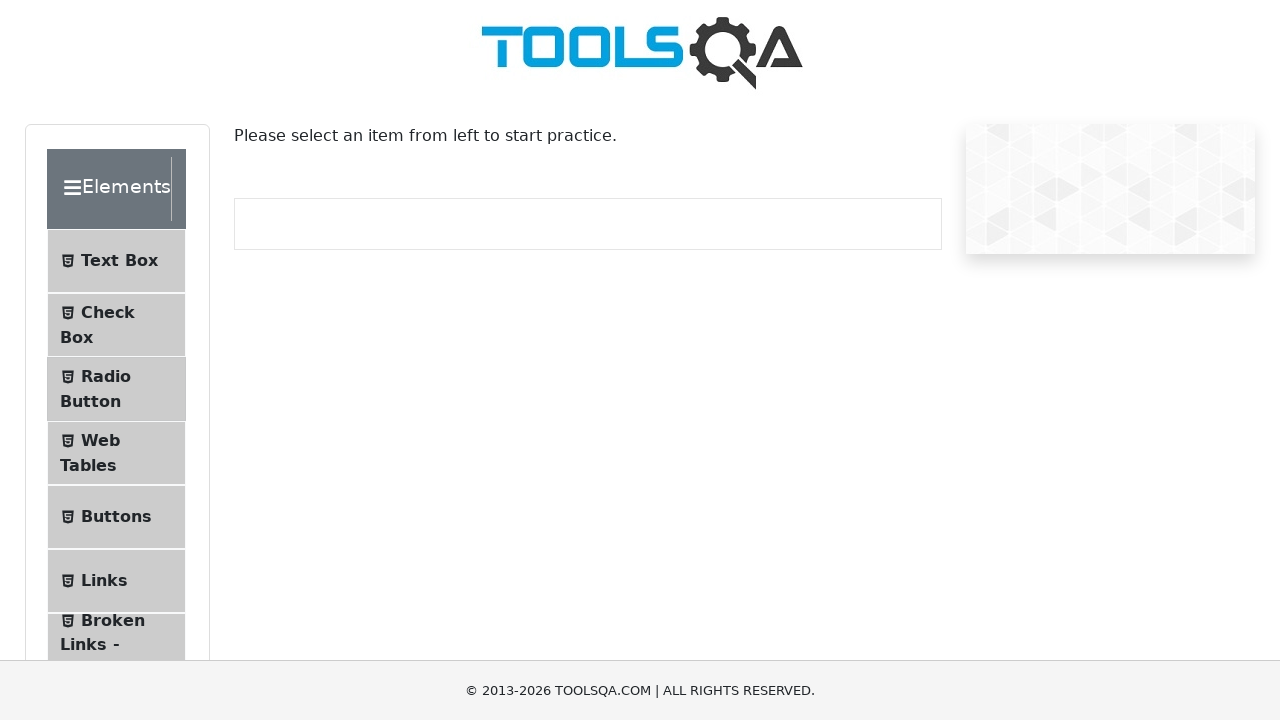

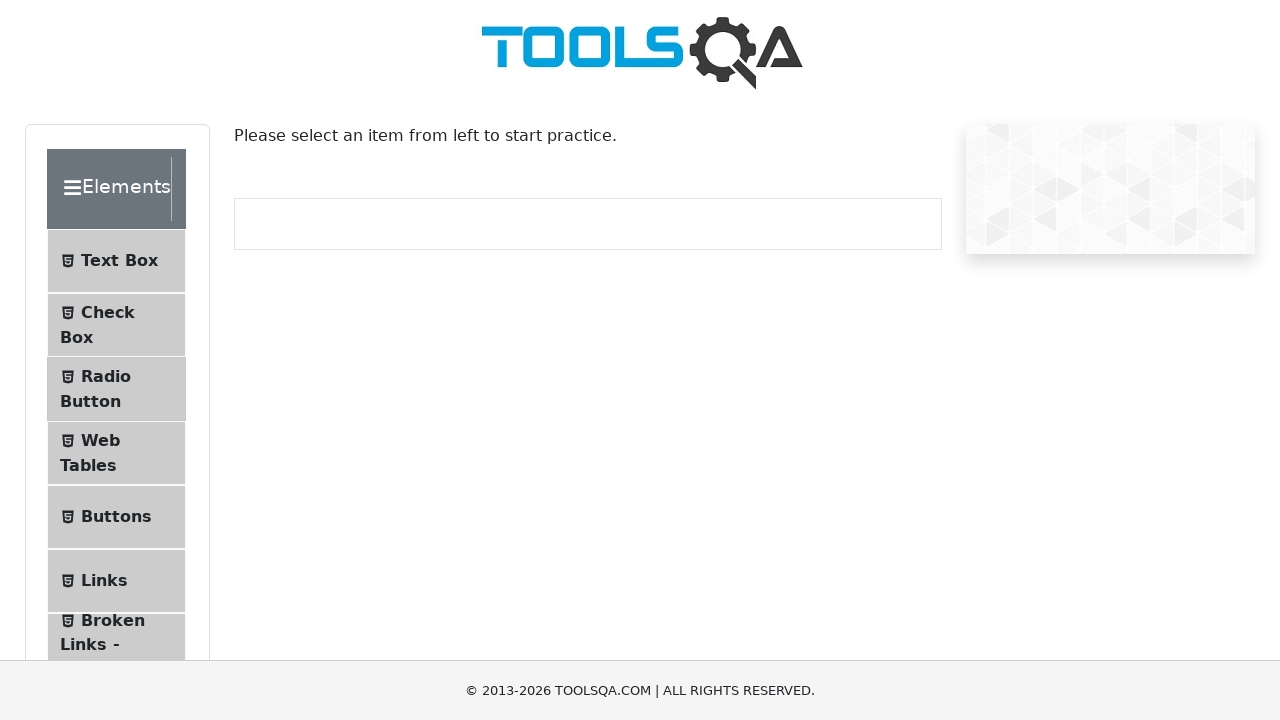